Tests that the complete all checkbox updates state when individual items are completed or cleared

Starting URL: https://demo.playwright.dev/todomvc

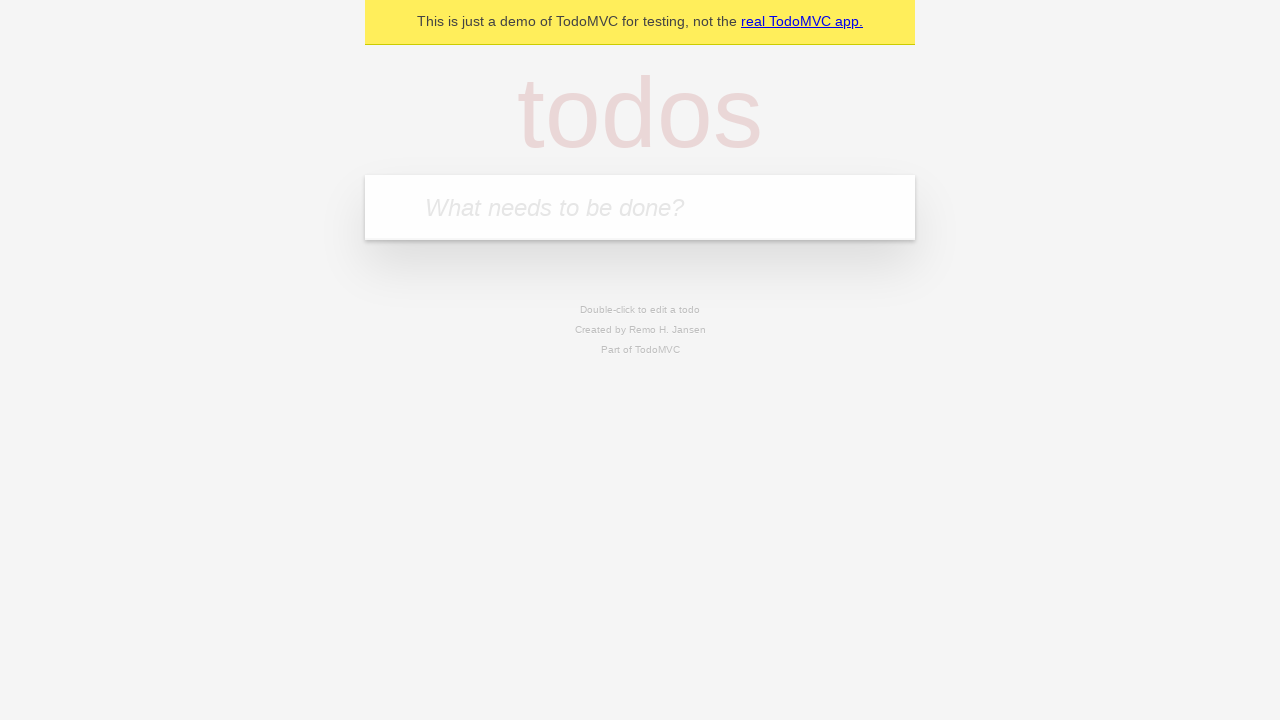

Filled todo input with 'buy some cheese' on internal:attr=[placeholder="What needs to be done?"i]
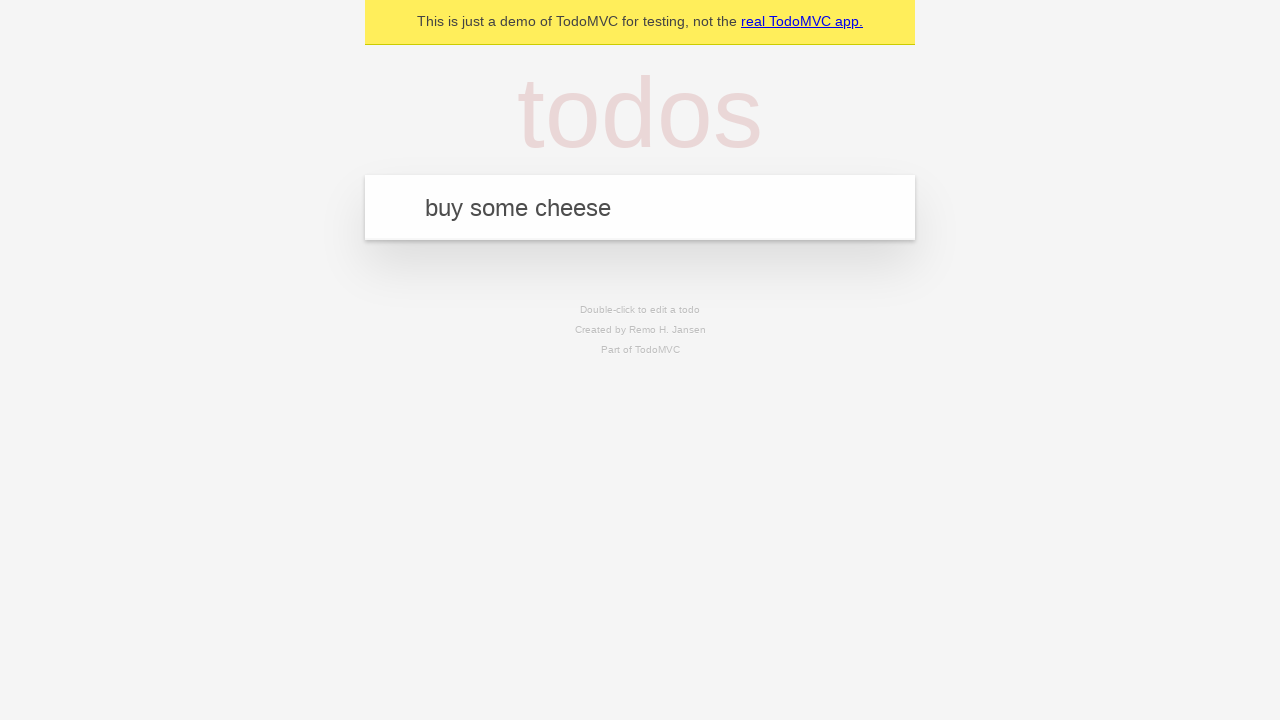

Pressed Enter to create todo 'buy some cheese' on internal:attr=[placeholder="What needs to be done?"i]
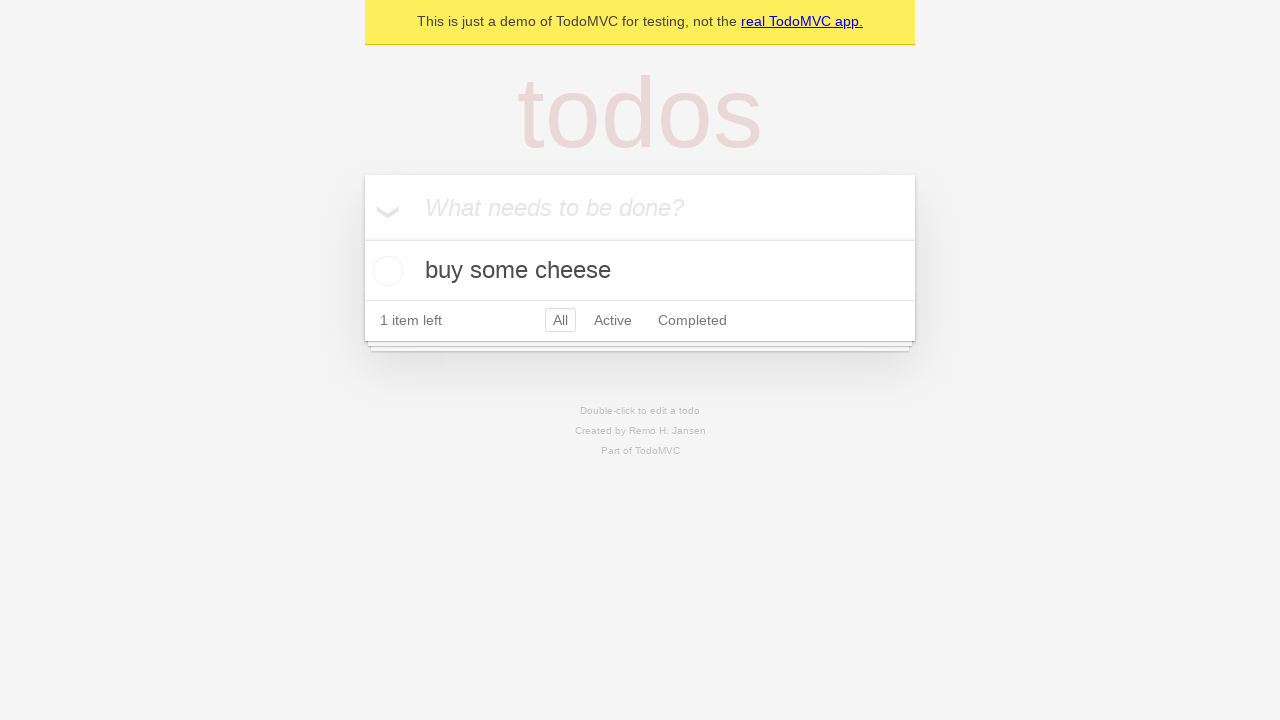

Filled todo input with 'feed the cat' on internal:attr=[placeholder="What needs to be done?"i]
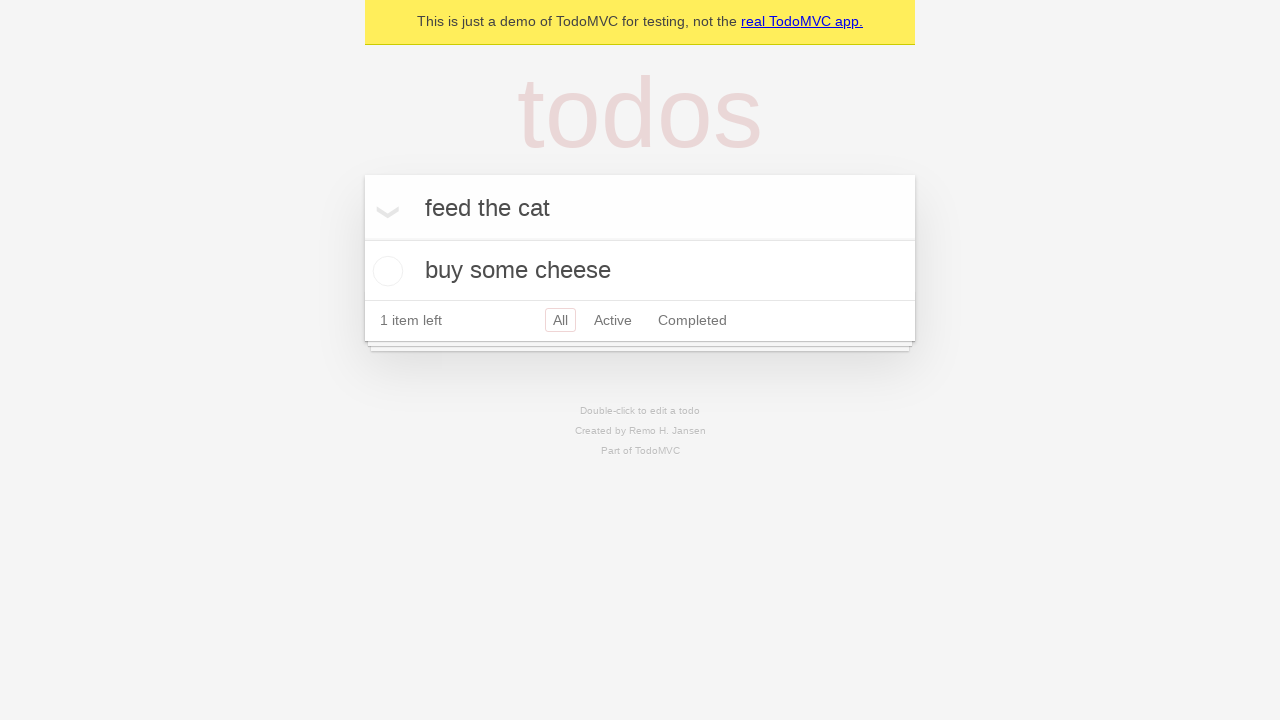

Pressed Enter to create todo 'feed the cat' on internal:attr=[placeholder="What needs to be done?"i]
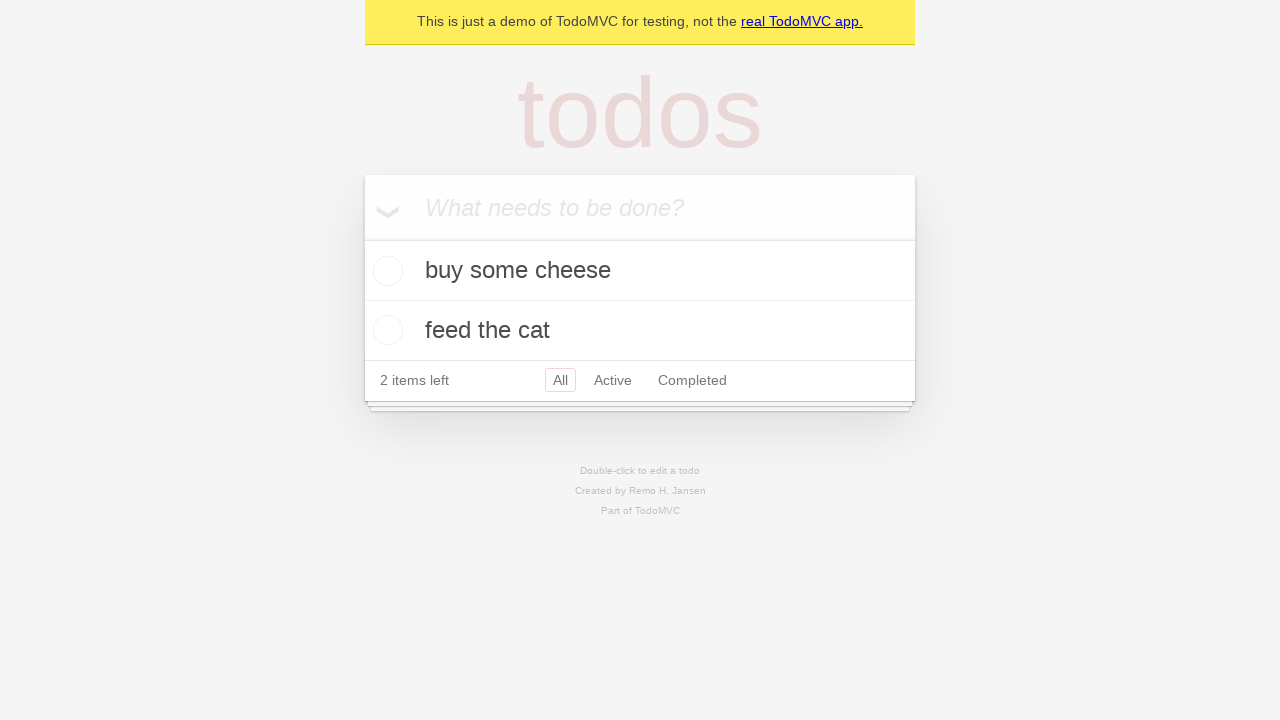

Filled todo input with 'book a doctors appointment' on internal:attr=[placeholder="What needs to be done?"i]
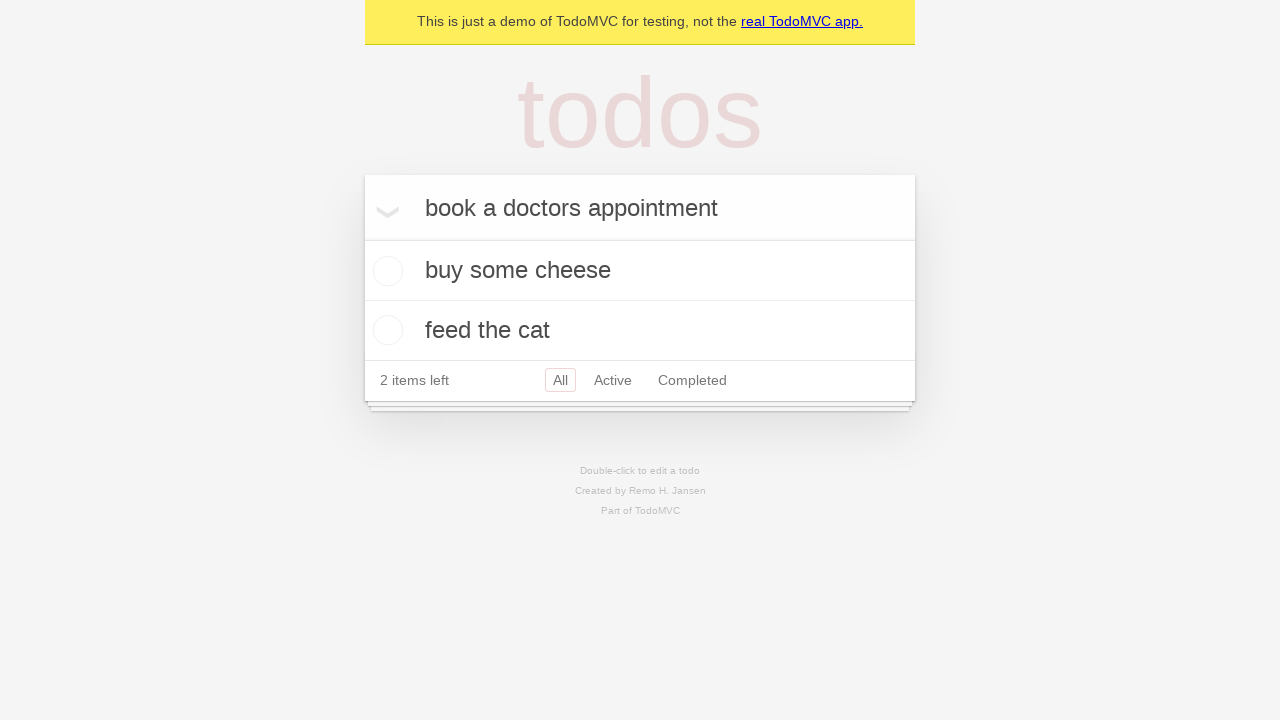

Pressed Enter to create todo 'book a doctors appointment' on internal:attr=[placeholder="What needs to be done?"i]
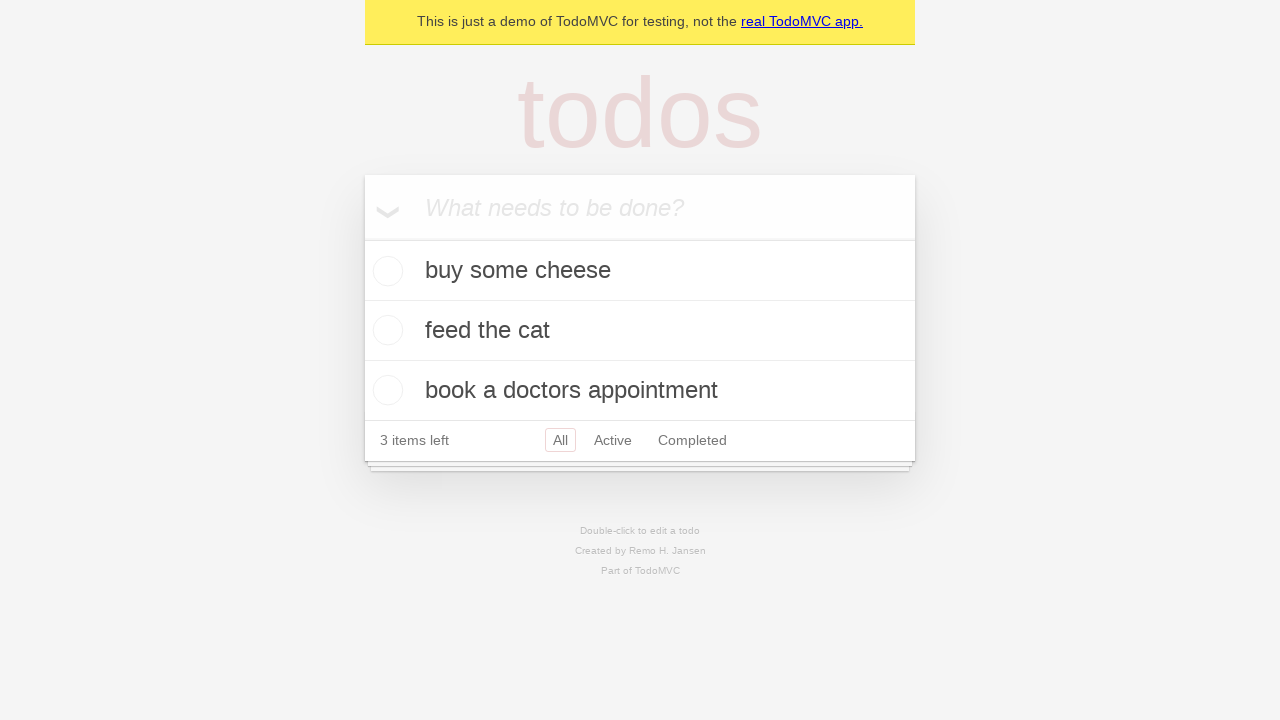

Checked 'Mark all as complete' checkbox to complete all todos at (362, 238) on internal:label="Mark all as complete"i
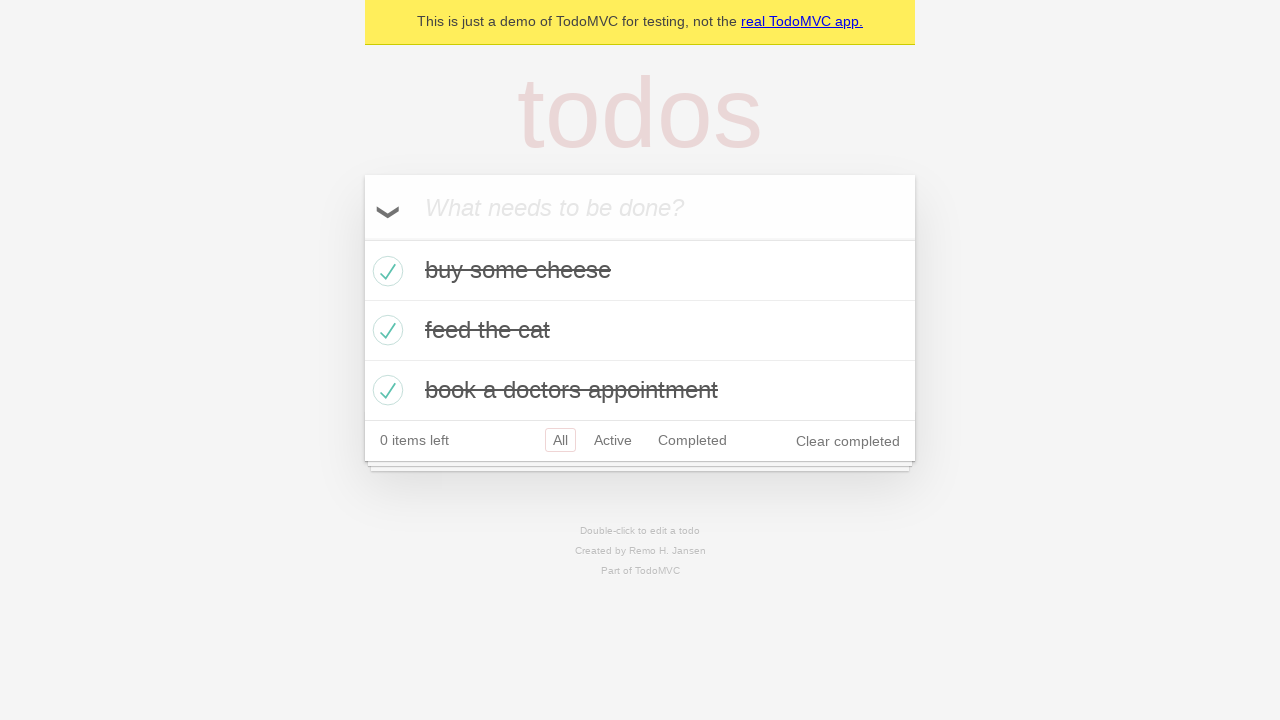

Unchecked the first todo item, updating complete all checkbox state at (385, 271) on internal:testid=[data-testid="todo-item"s] >> nth=0 >> internal:role=checkbox
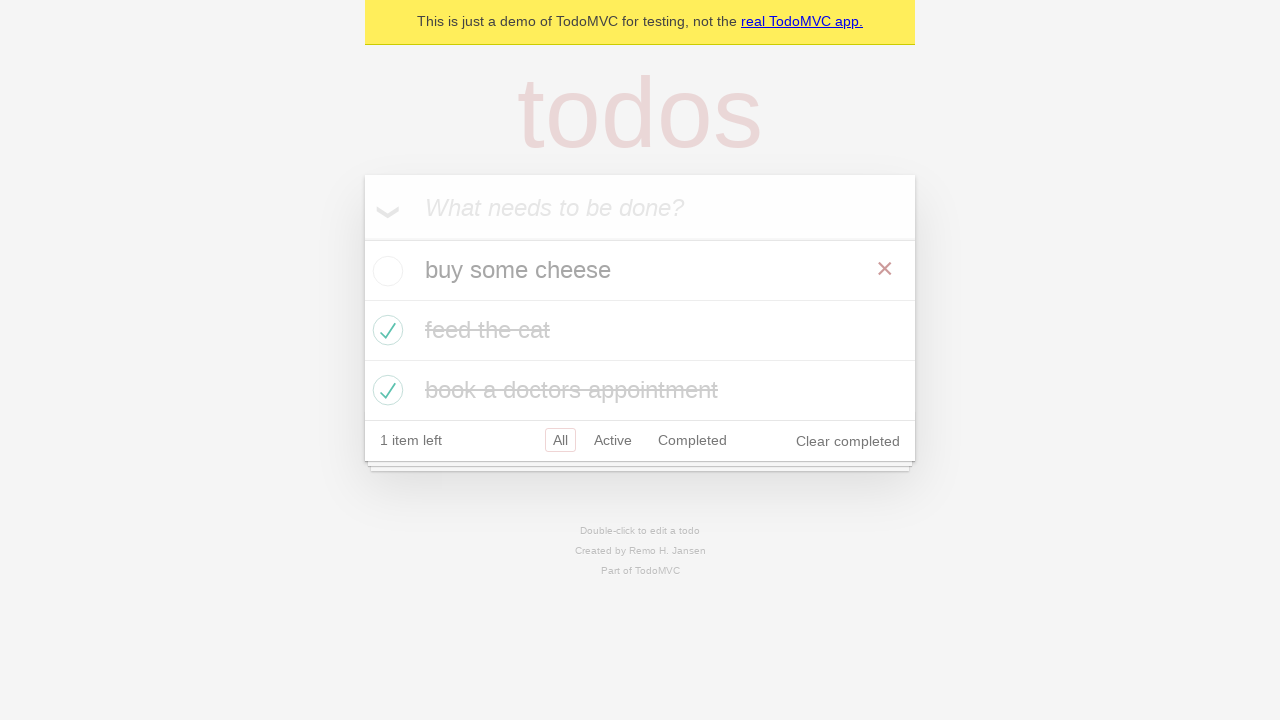

Rechecked the first todo item, verifying complete all checkbox state updates at (385, 271) on internal:testid=[data-testid="todo-item"s] >> nth=0 >> internal:role=checkbox
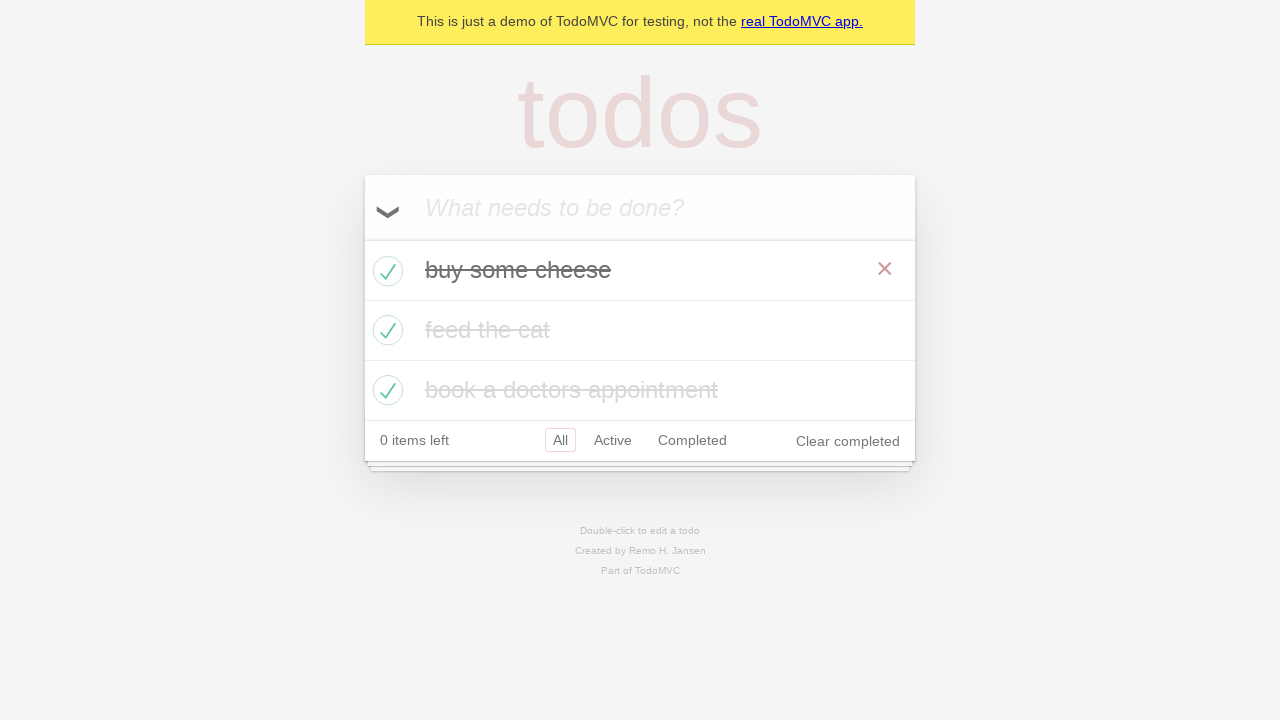

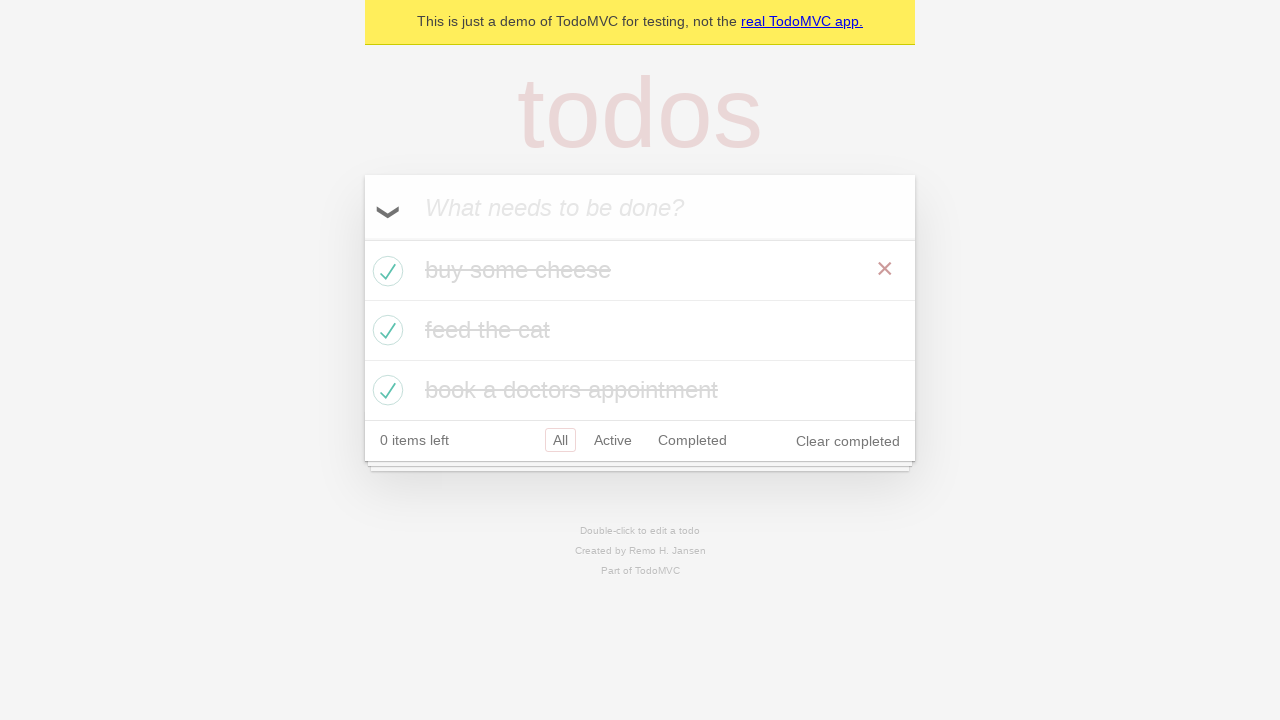